Tests navigation on a book catalog website by clicking on a book to view its details page and then navigating back to the main listing.

Starting URL: https://books.toscrape.com

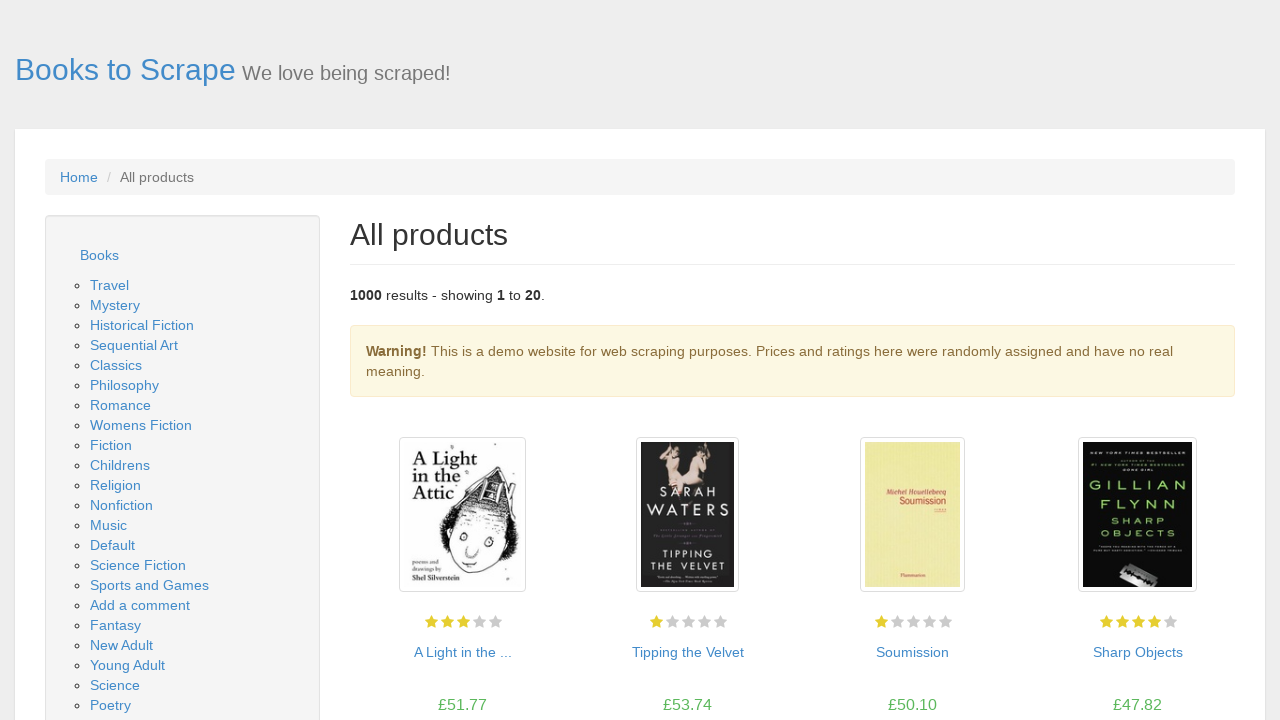

Waited for books section to load on main listing page
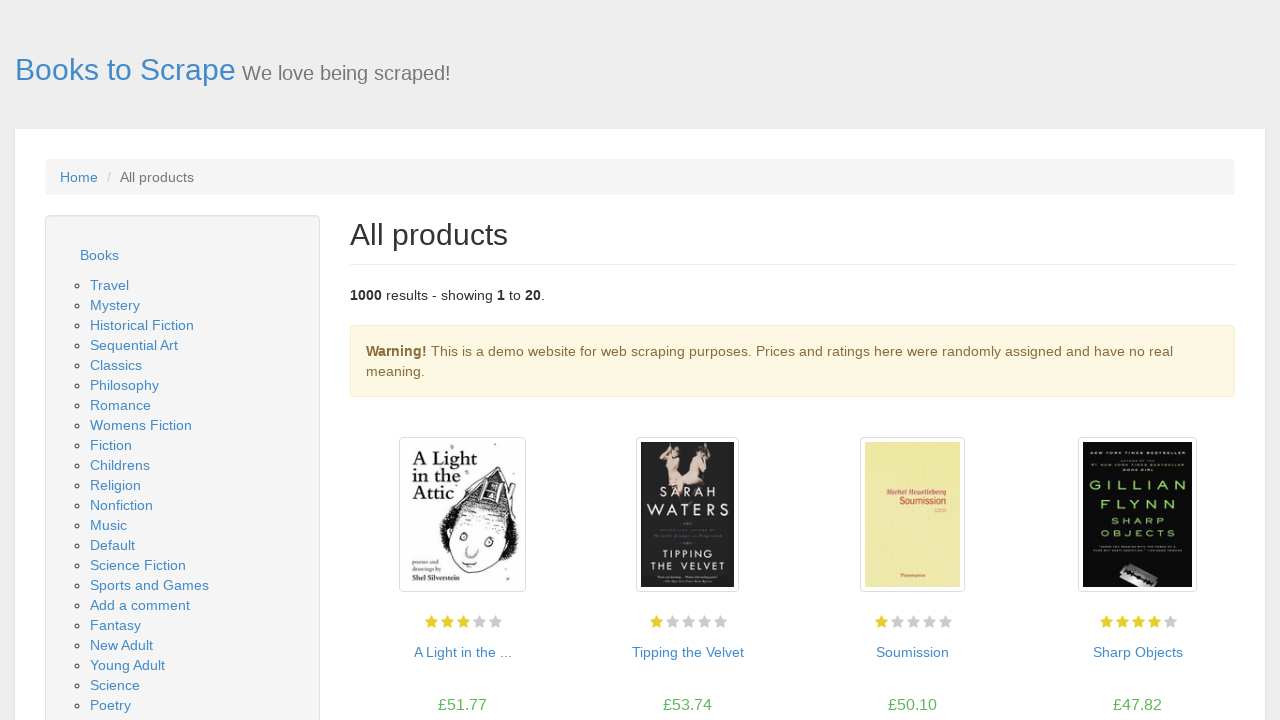

Clicked on first book title to view details at (462, 652) on section h3 a
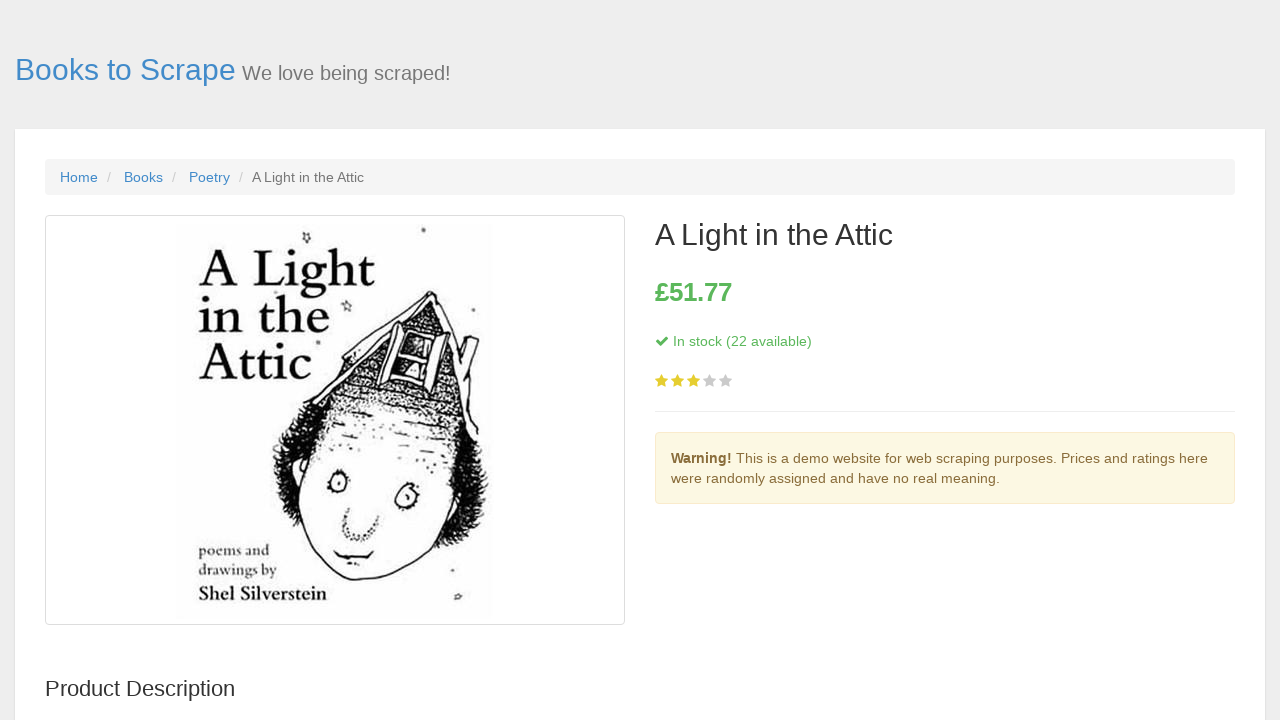

Book detail page loaded and stock information visible
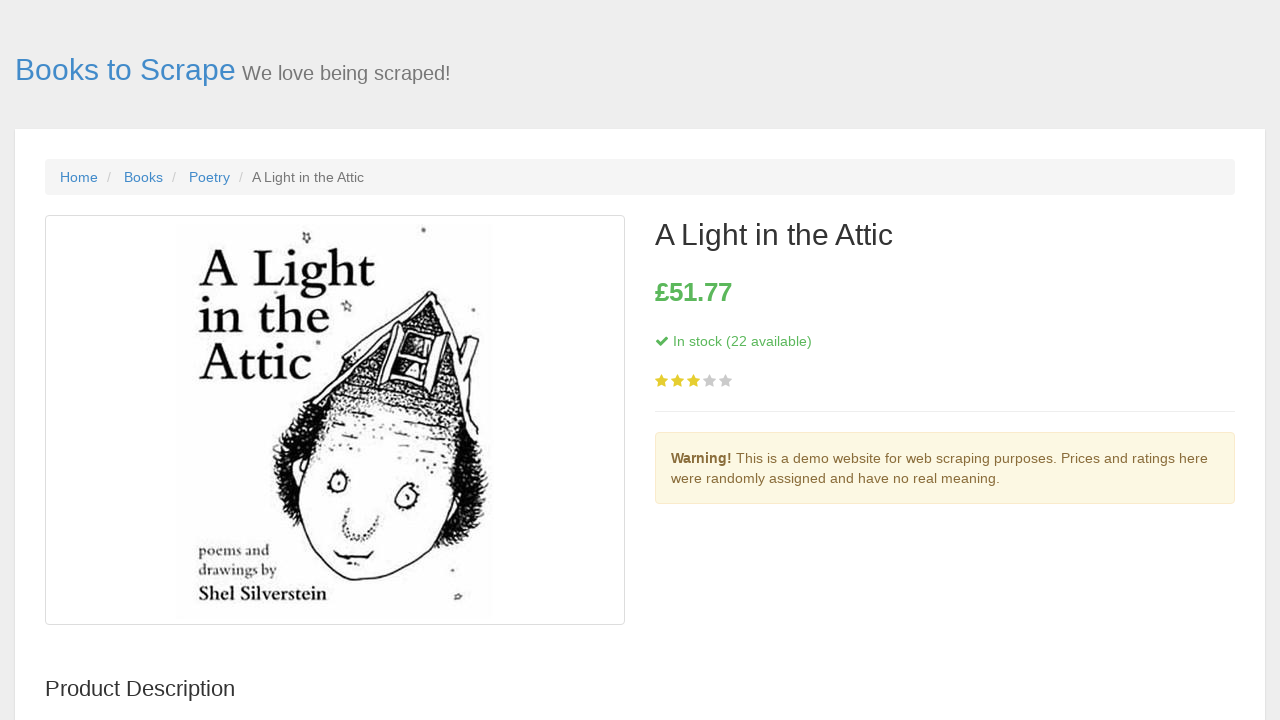

Navigated back to main listing page
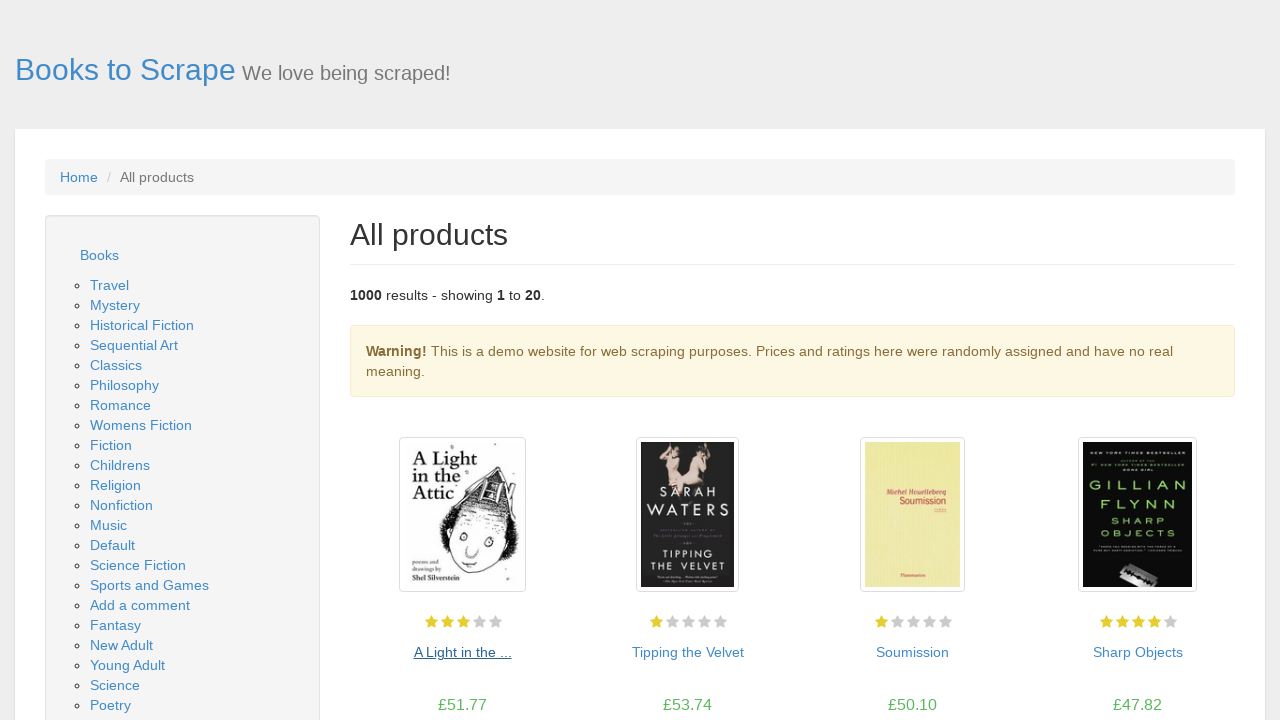

Verified return to main listing page with book titles visible
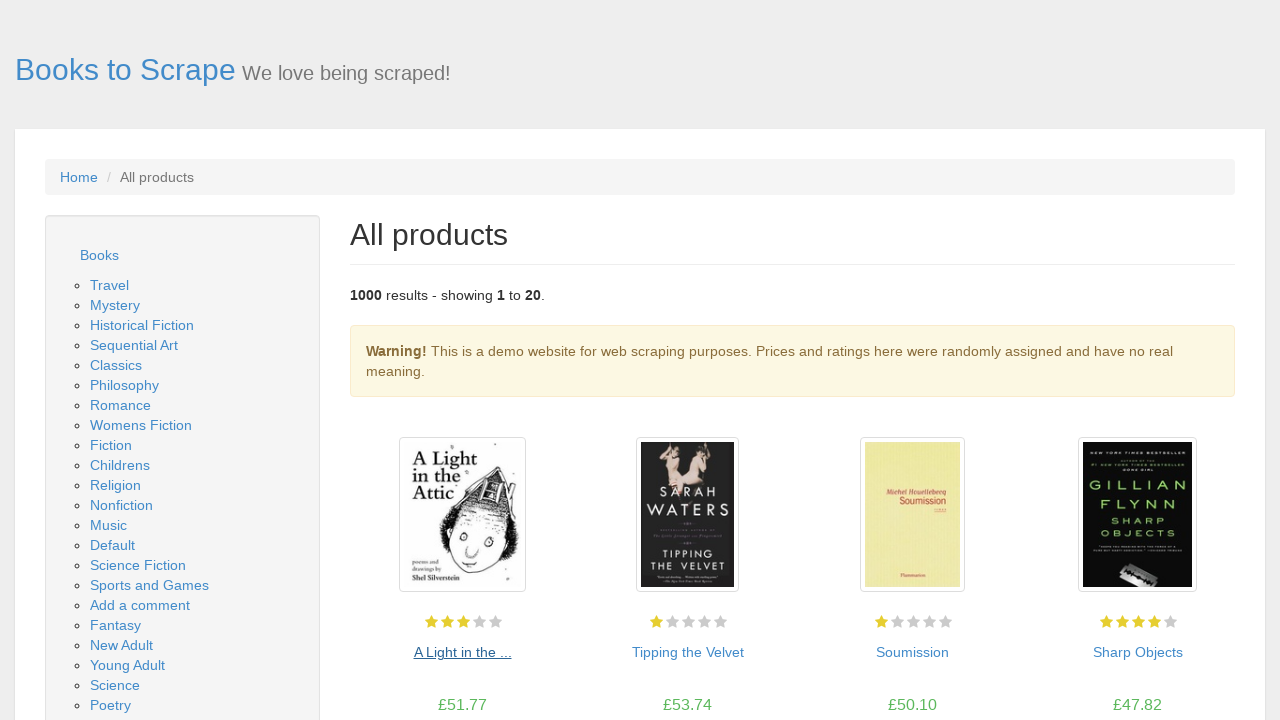

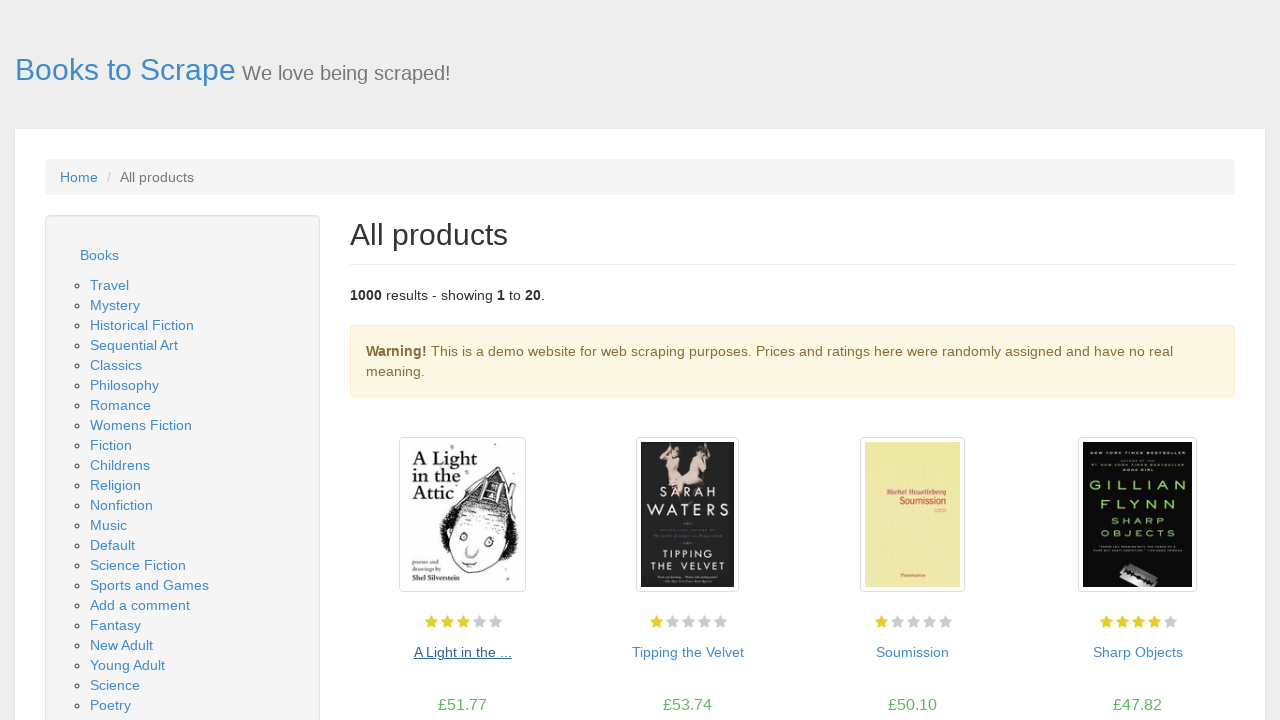